Tests drag and drop functionality on jQuery UI demo page by dragging an element into a droppable area within an iframe

Starting URL: https://jqueryui.com/droppable/

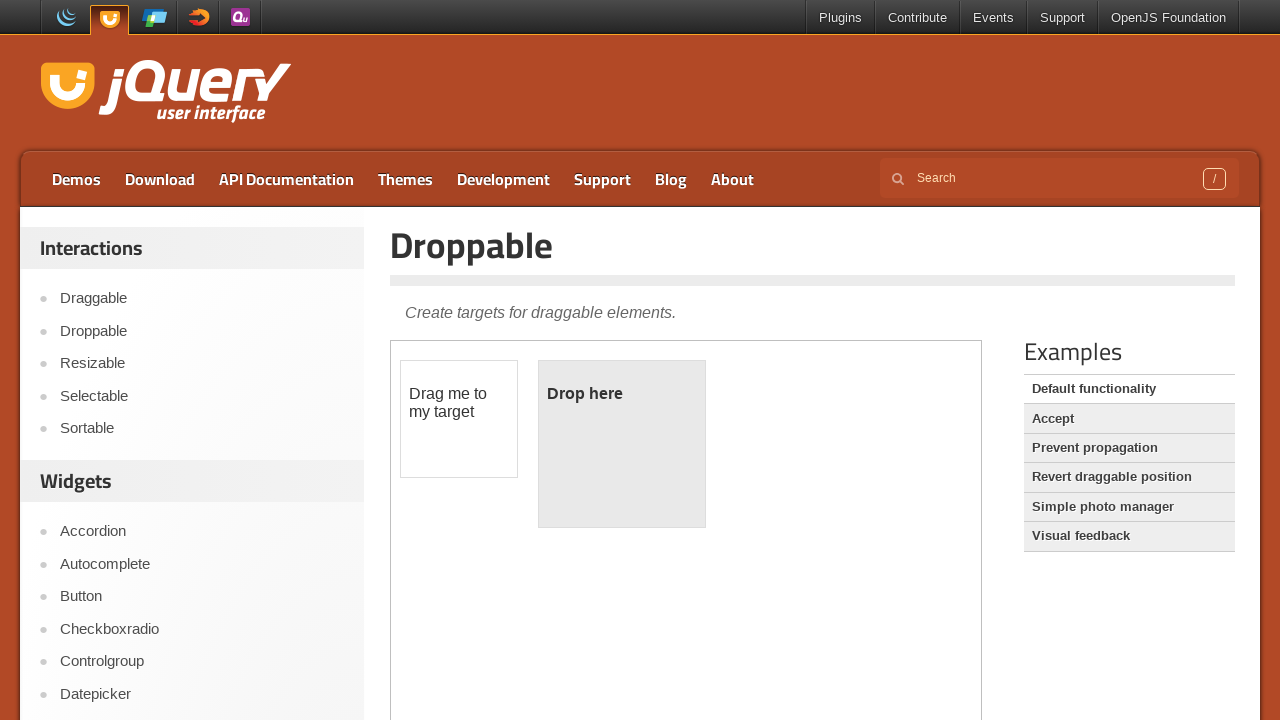

Located first iframe containing drag and drop demo
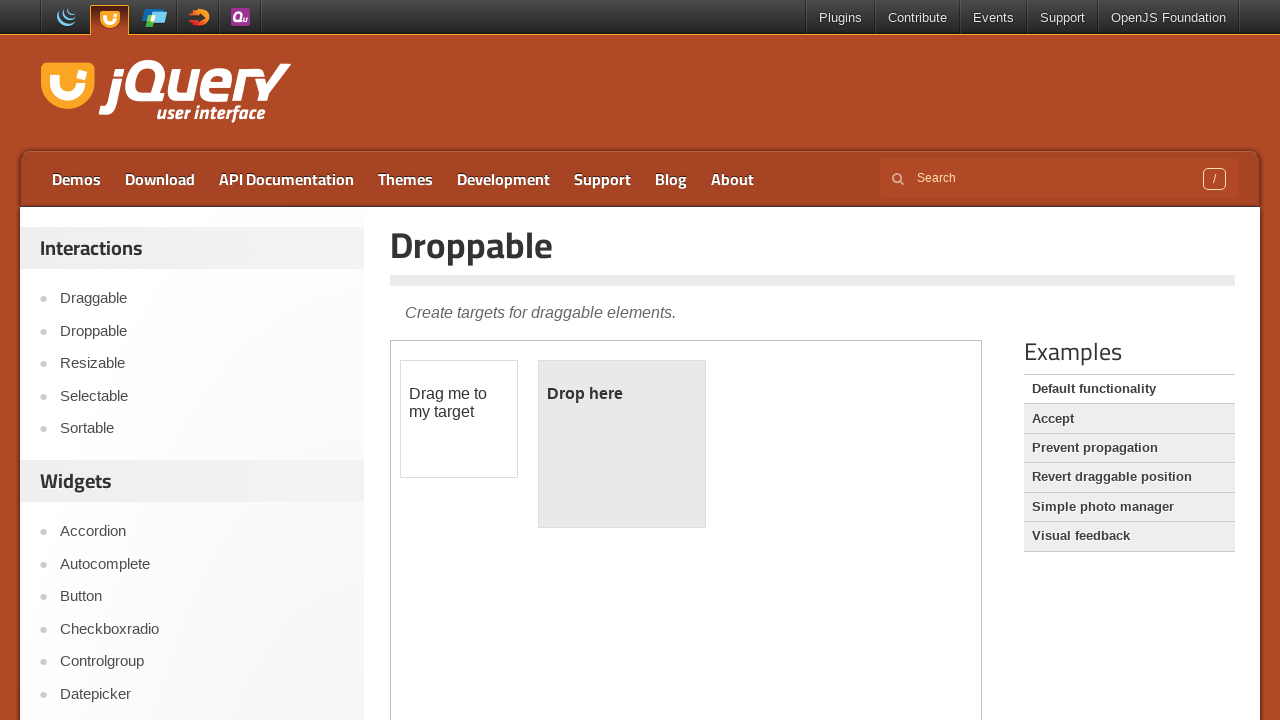

Located draggable element with id 'draggable'
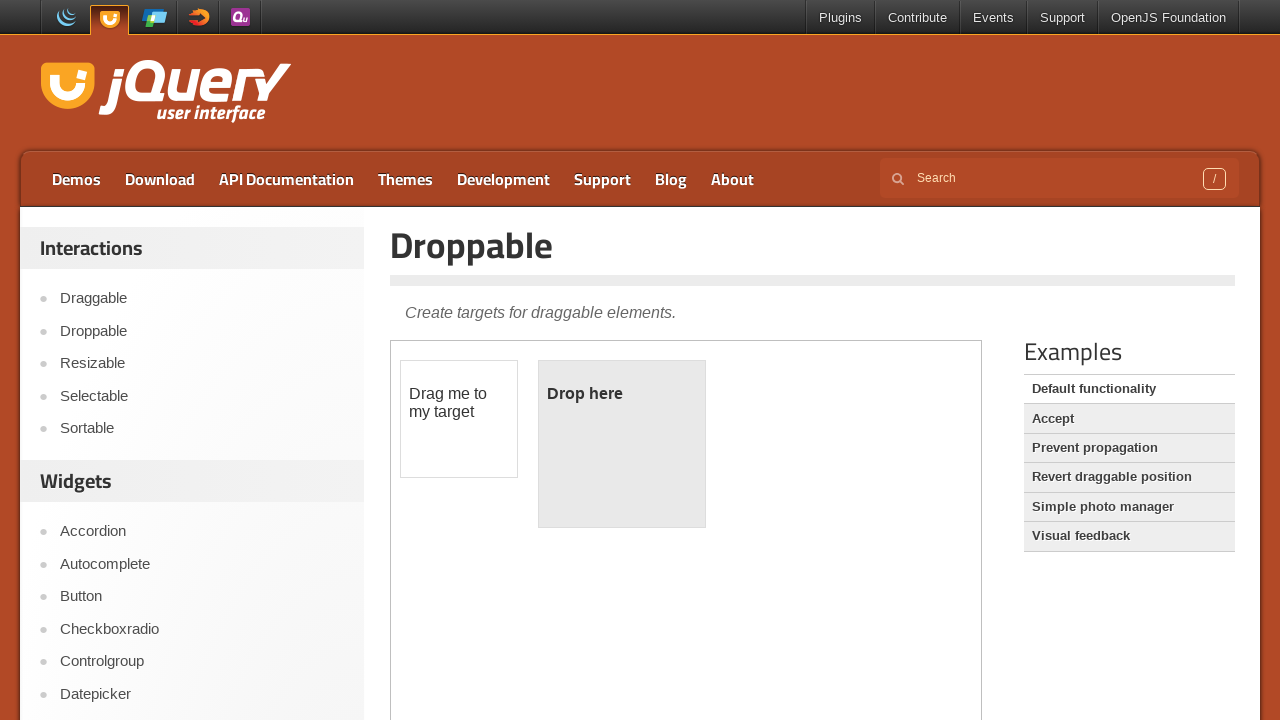

Located droppable element with id 'droppable'
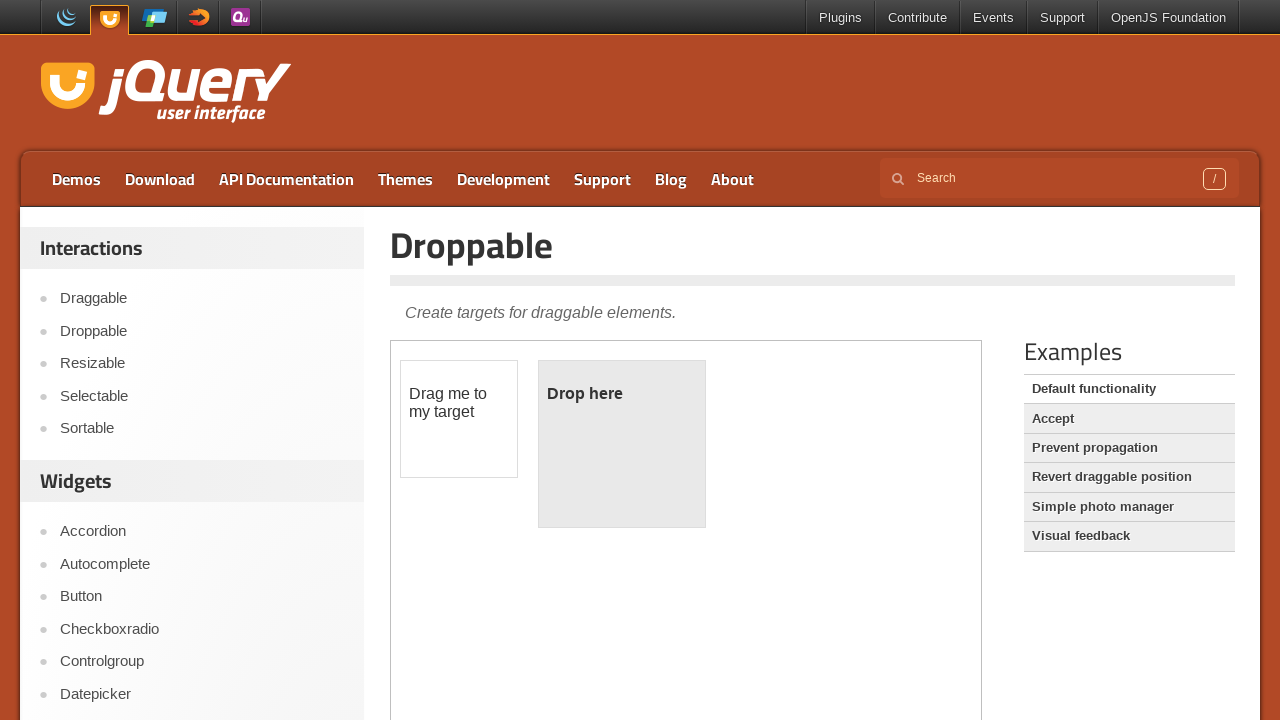

Clicked on draggable element to select it at (459, 419) on iframe >> nth=0 >> internal:control=enter-frame >> #draggable
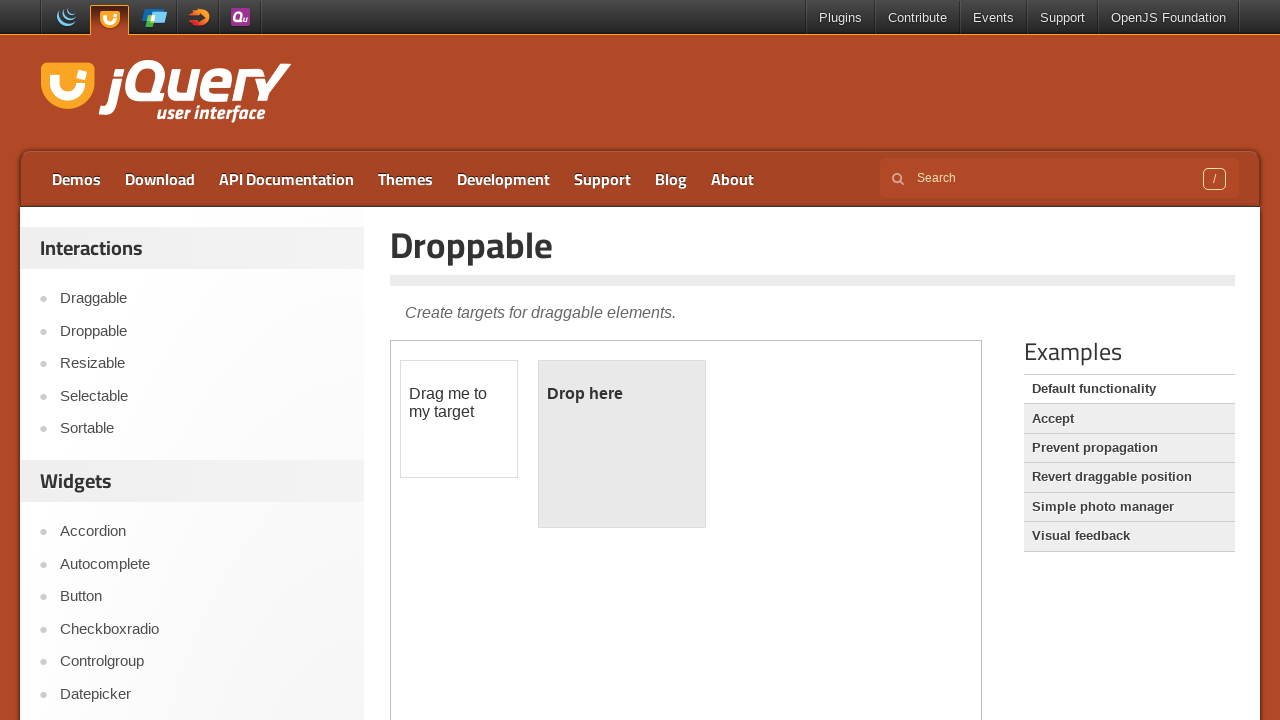

Dragged draggable element into droppable area at (622, 444)
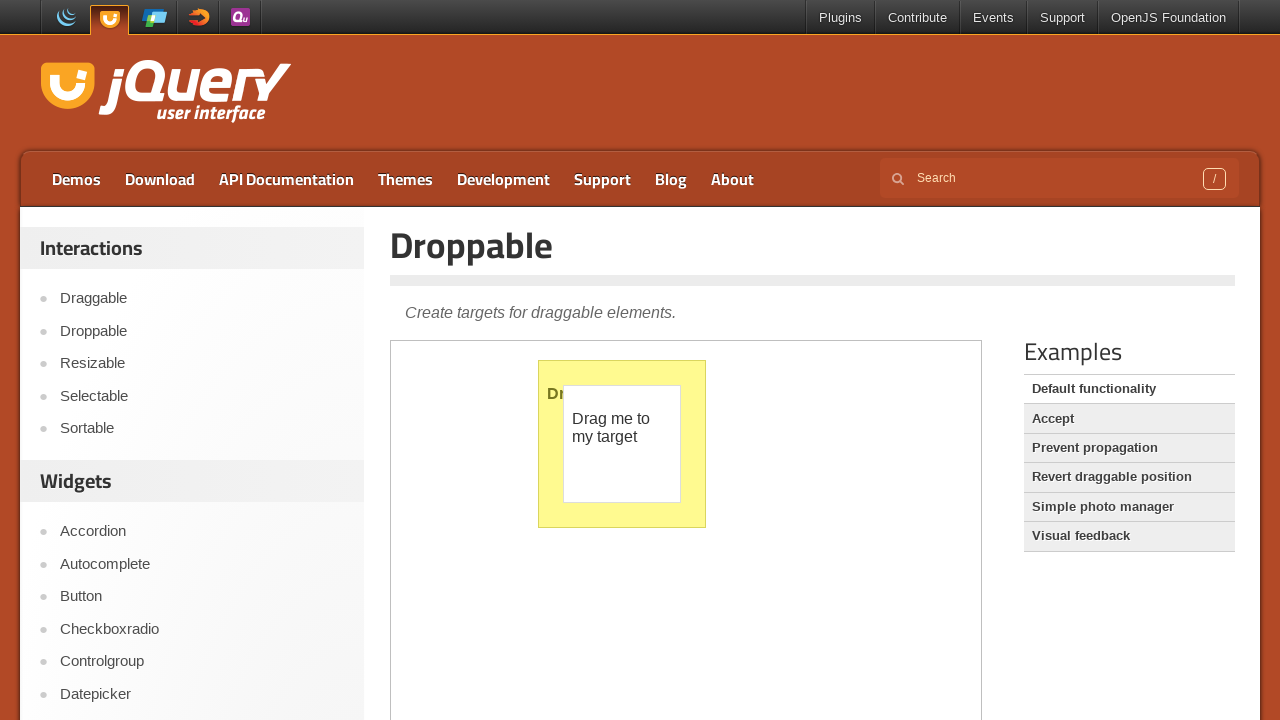

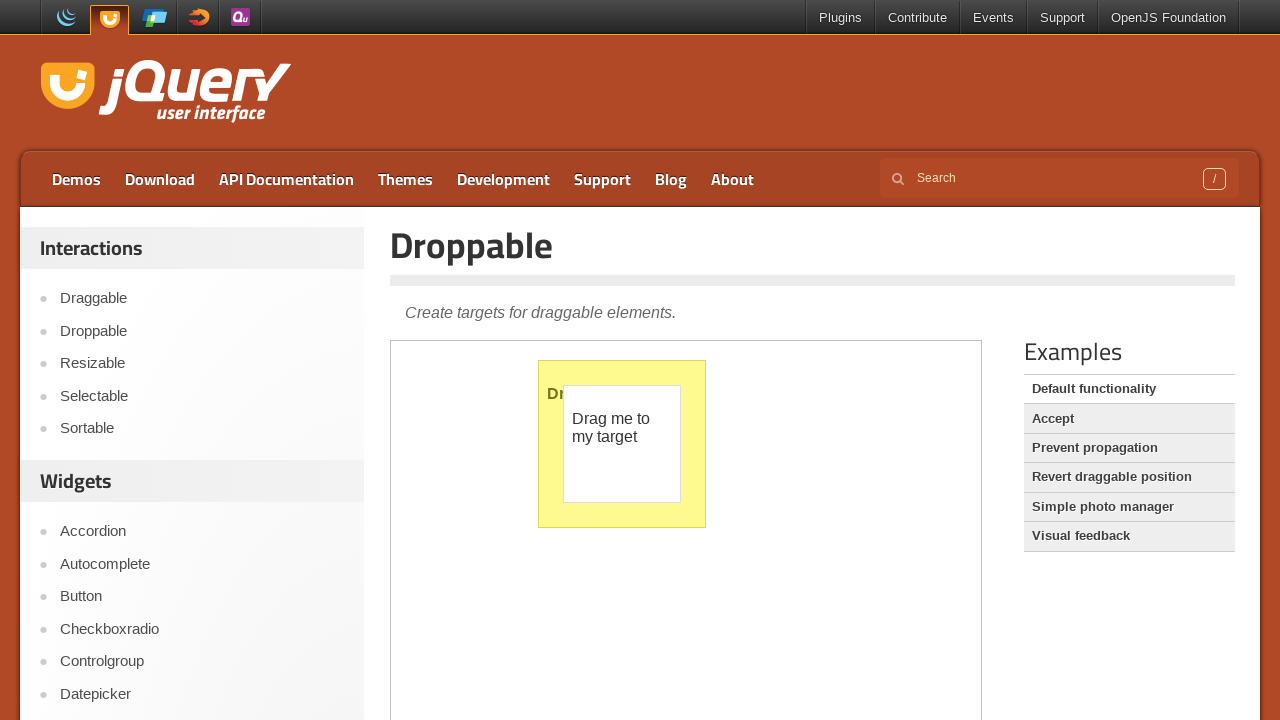